Tests that the counter displays the correct number of todo items as items are added.

Starting URL: https://demo.playwright.dev/todomvc

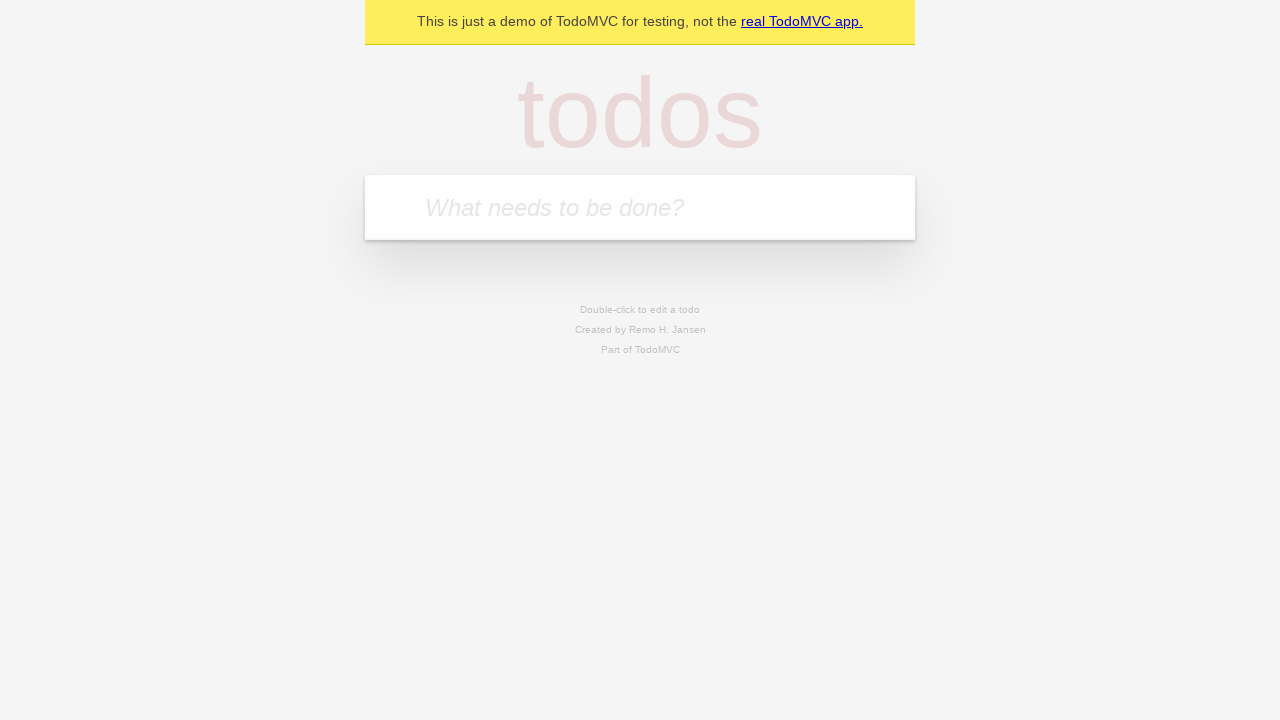

Located the 'What needs to be done?' input field
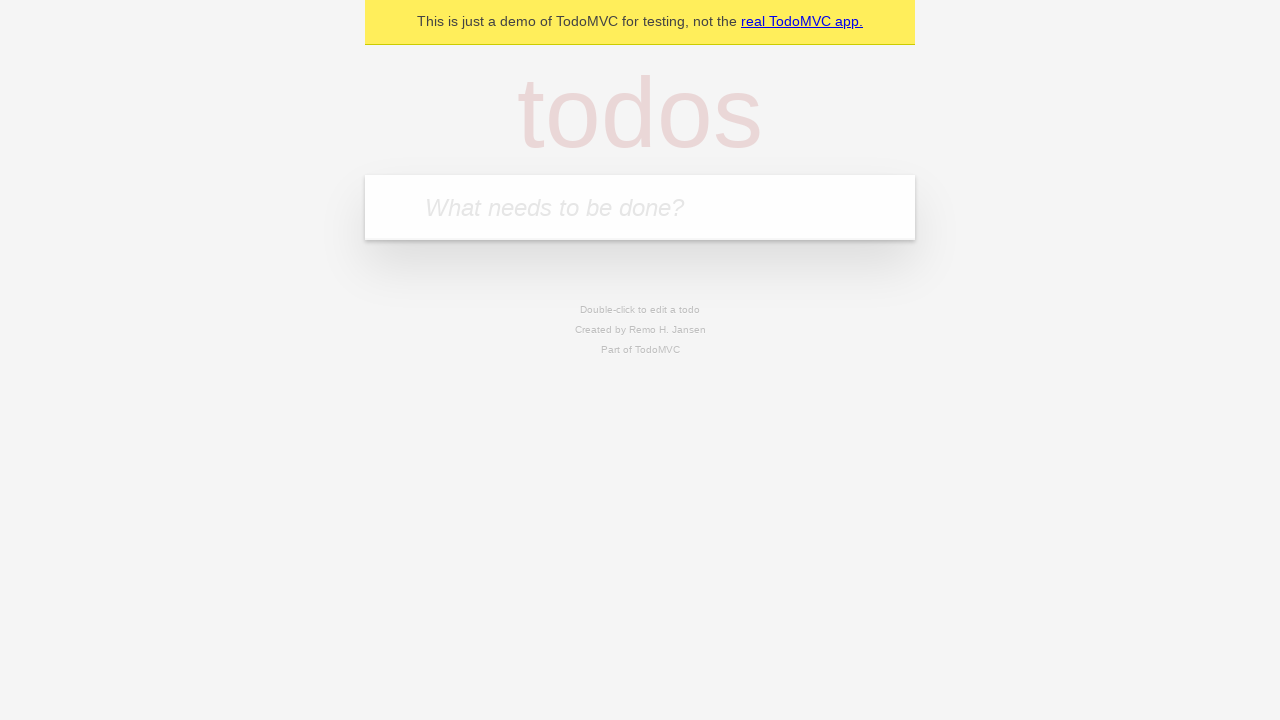

Filled input field with 'buy some cheese' on internal:attr=[placeholder="What needs to be done?"i]
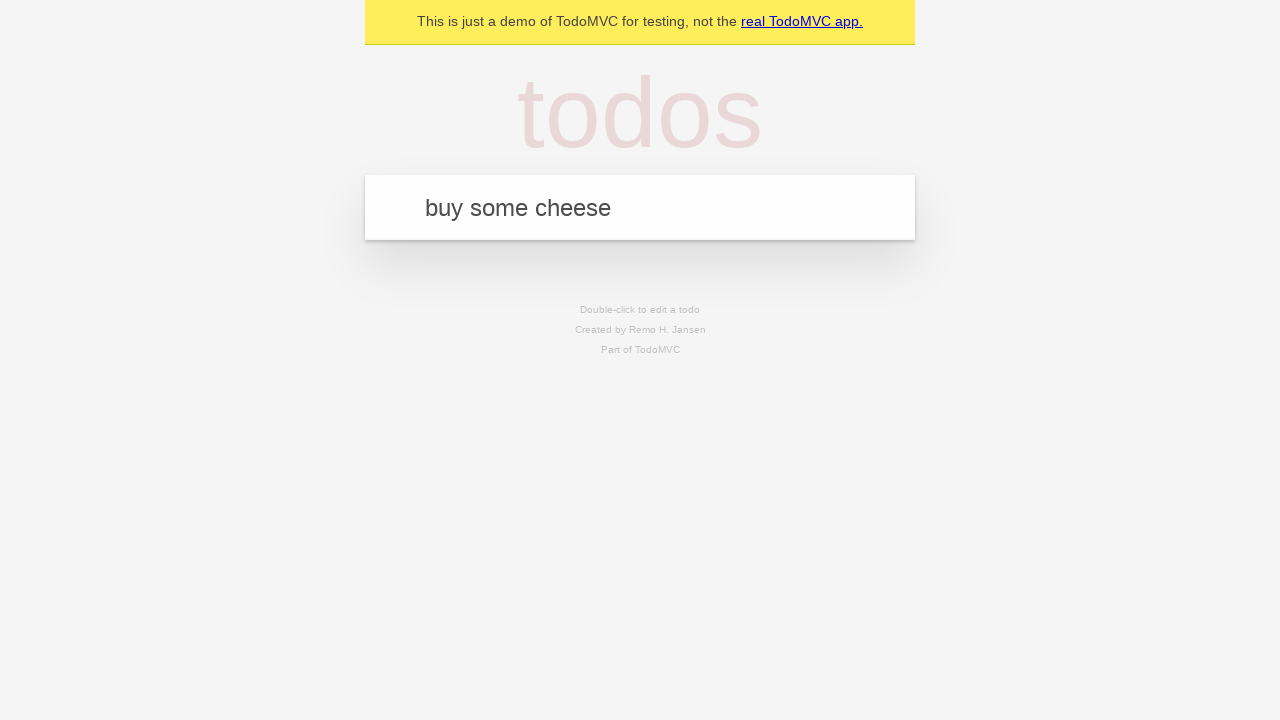

Pressed Enter to add first todo item on internal:attr=[placeholder="What needs to be done?"i]
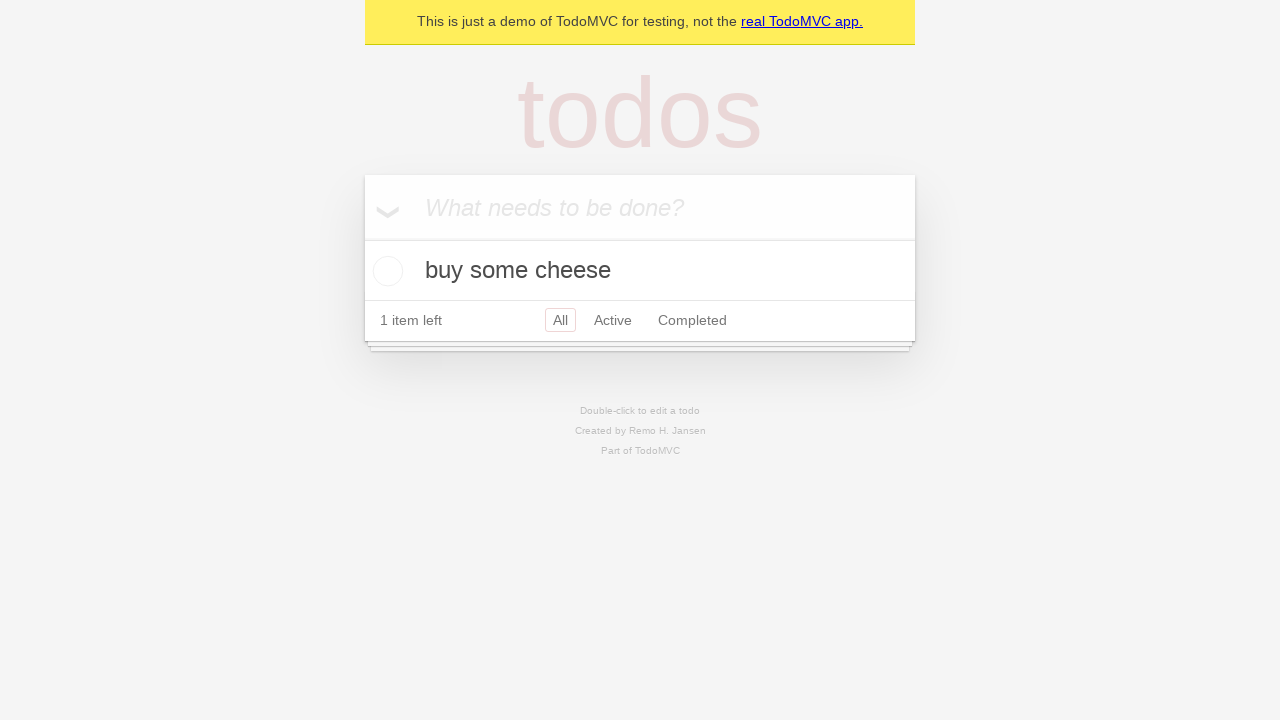

Todo counter appeared after adding first item
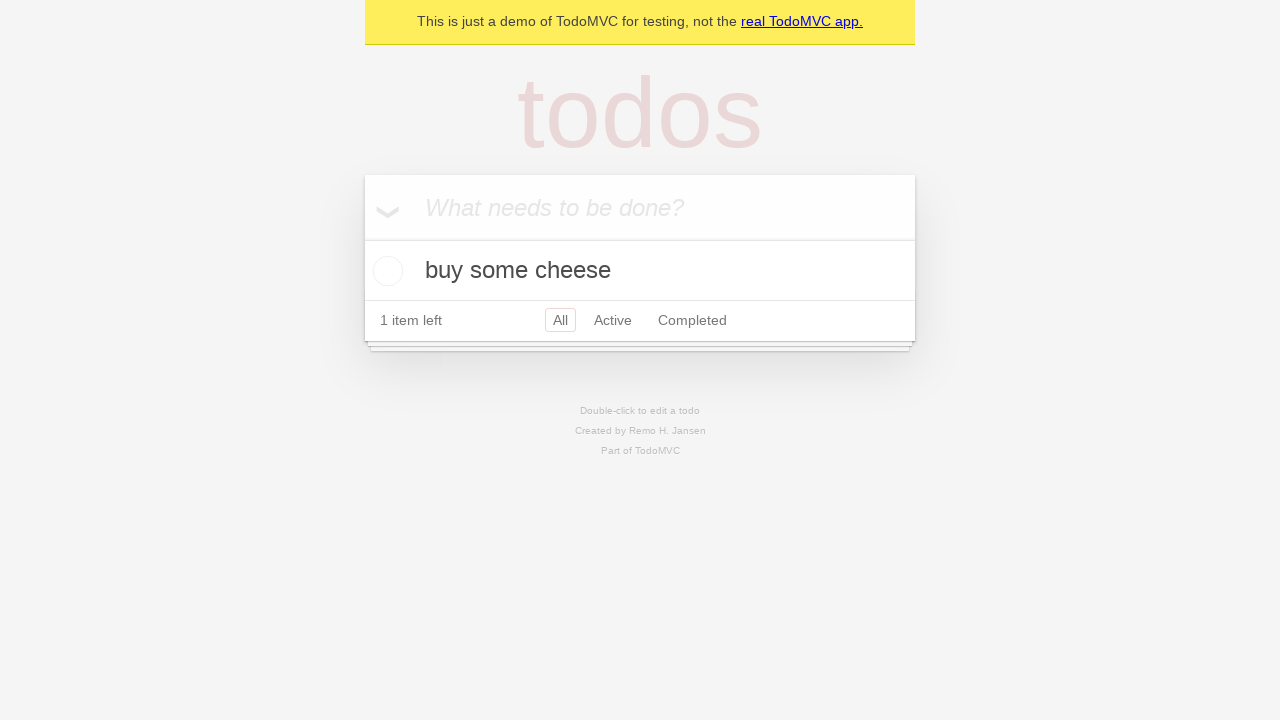

Filled input field with 'feed the cat' on internal:attr=[placeholder="What needs to be done?"i]
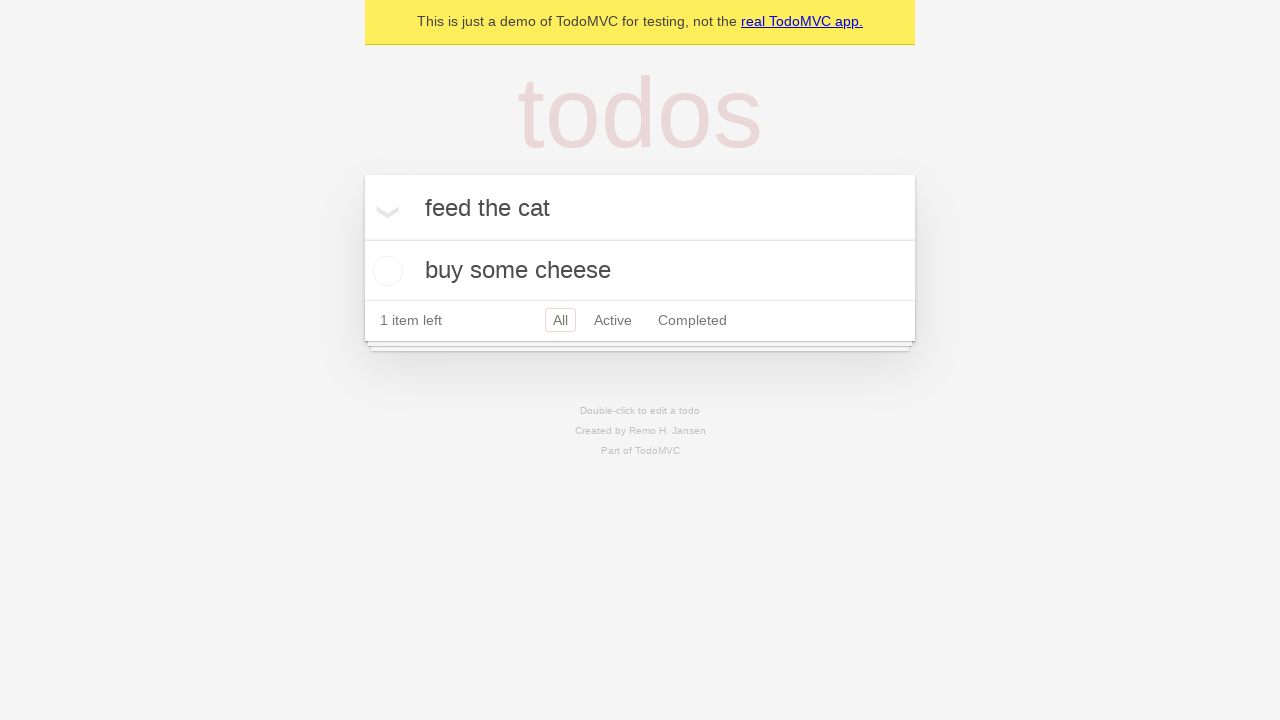

Pressed Enter to add second todo item on internal:attr=[placeholder="What needs to be done?"i]
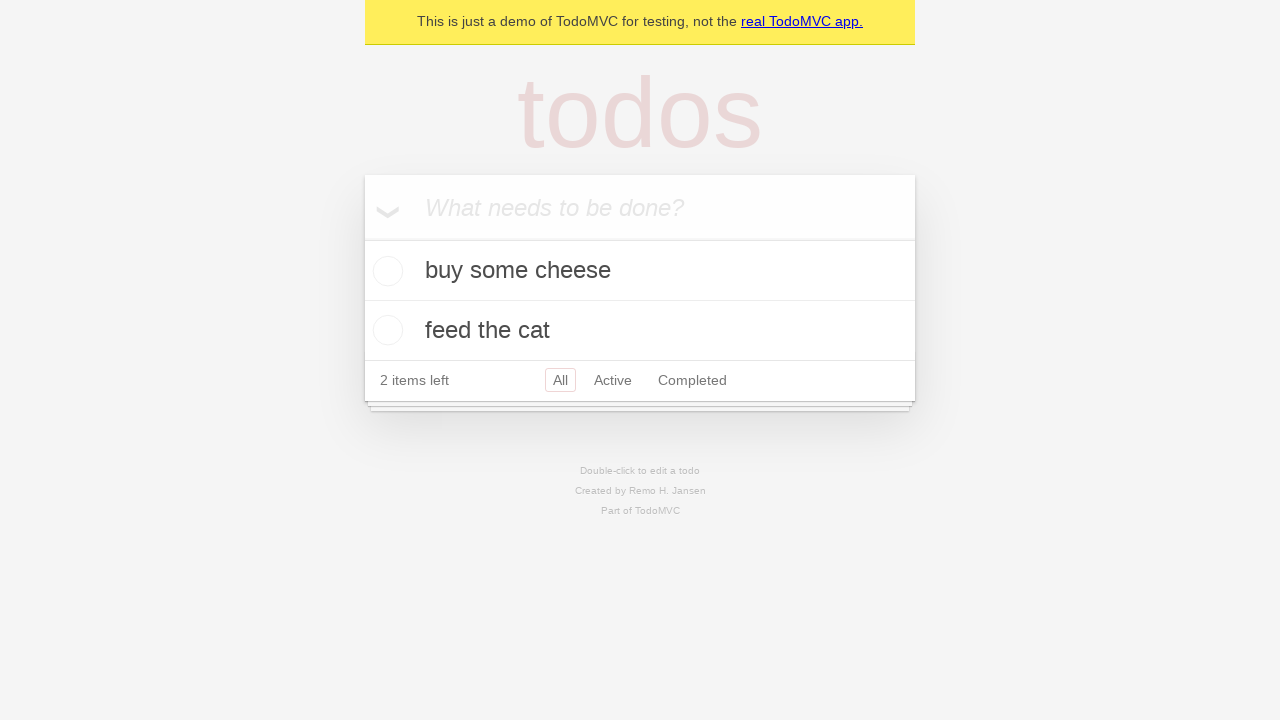

Second todo item appeared in the list
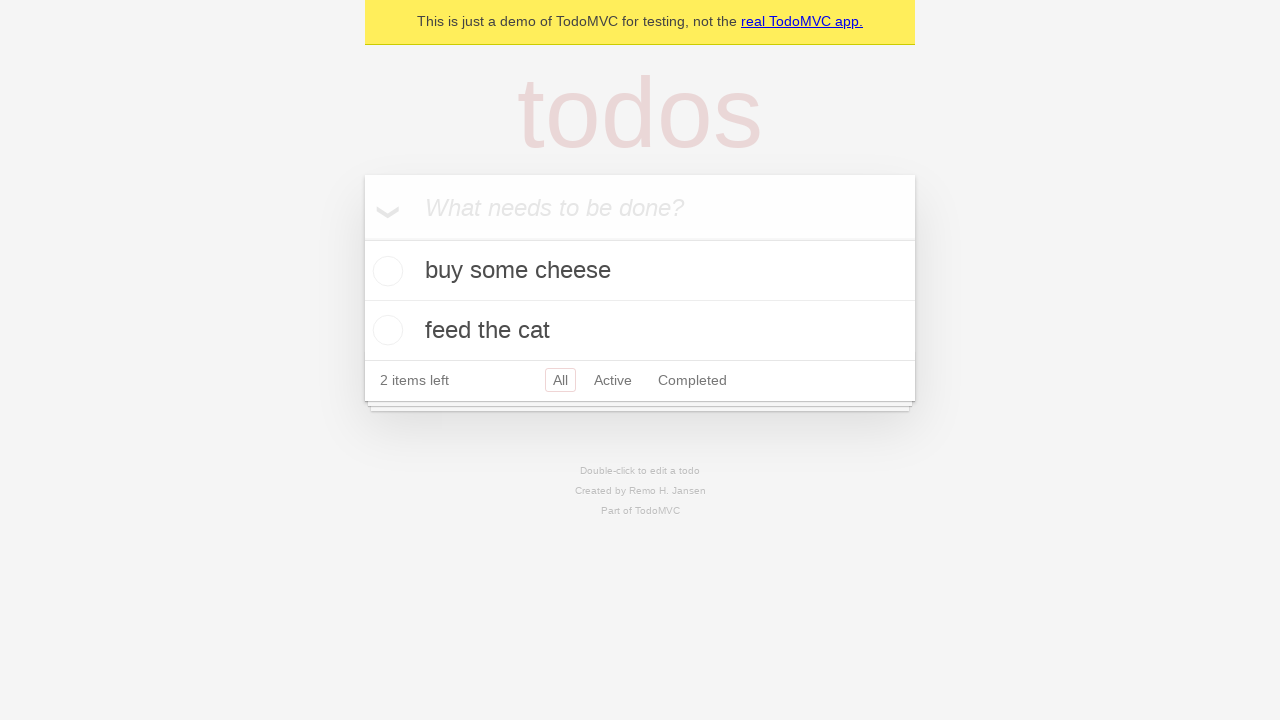

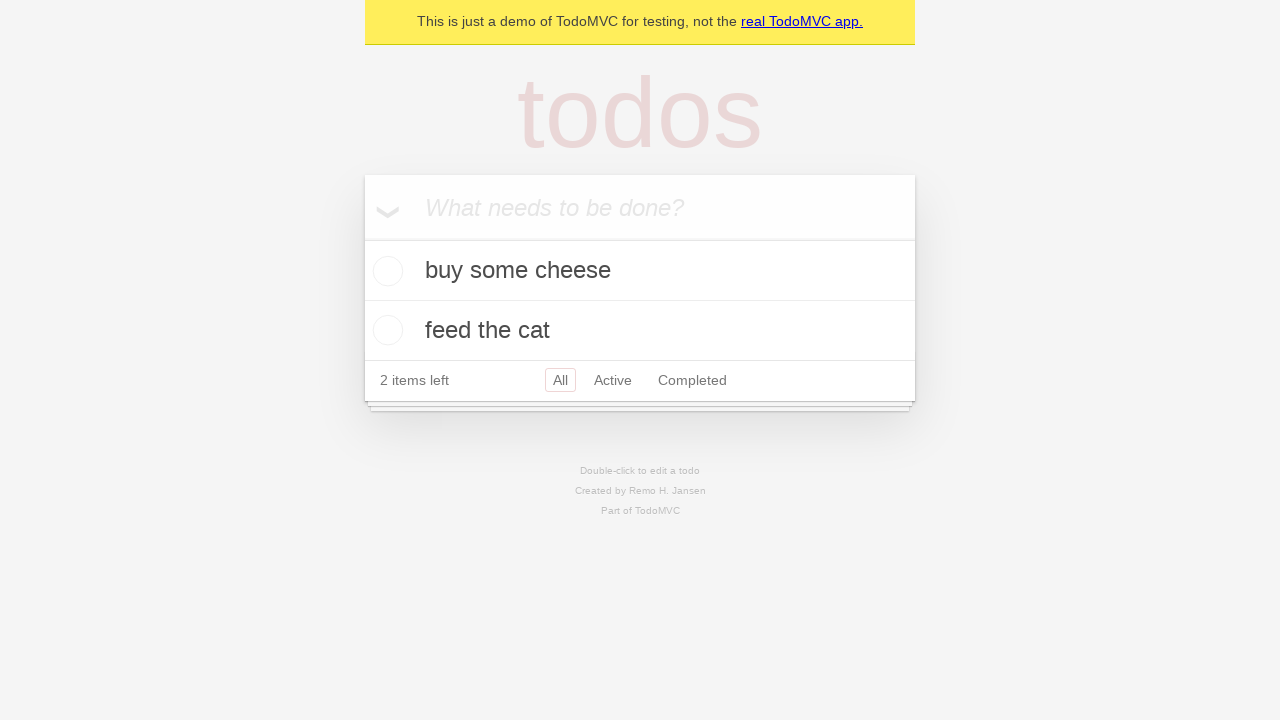